Navigates to Sina's rumor verification page and verifies that title elements are present on the page

Starting URL: http://piyao.sina.cn/

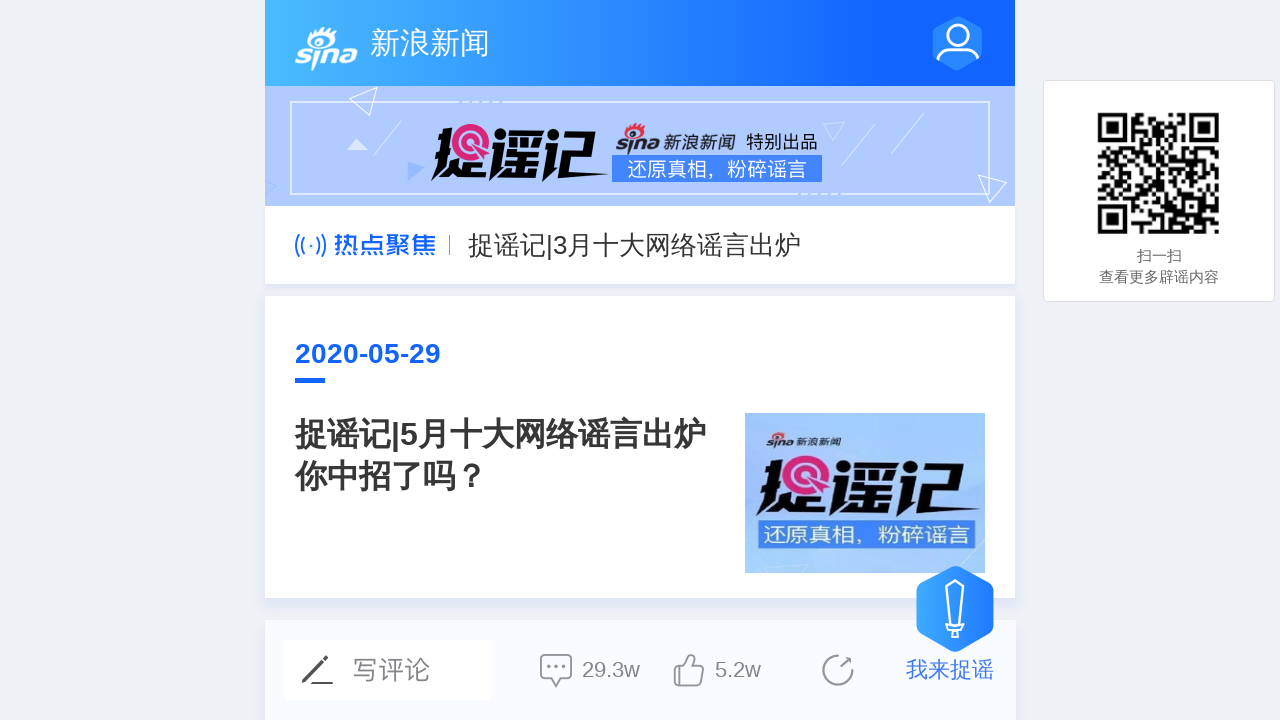

Navigated to Sina's rumor verification page (http://piyao.sina.cn/)
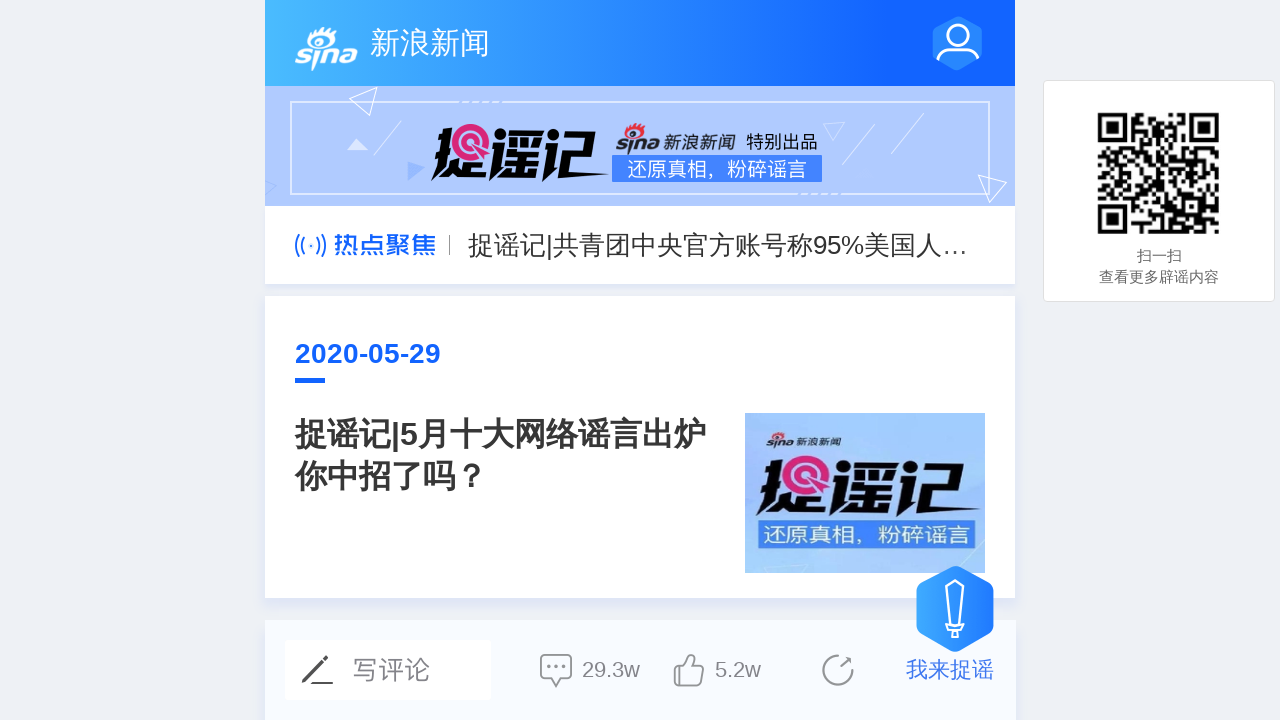

Title elements loaded on the page
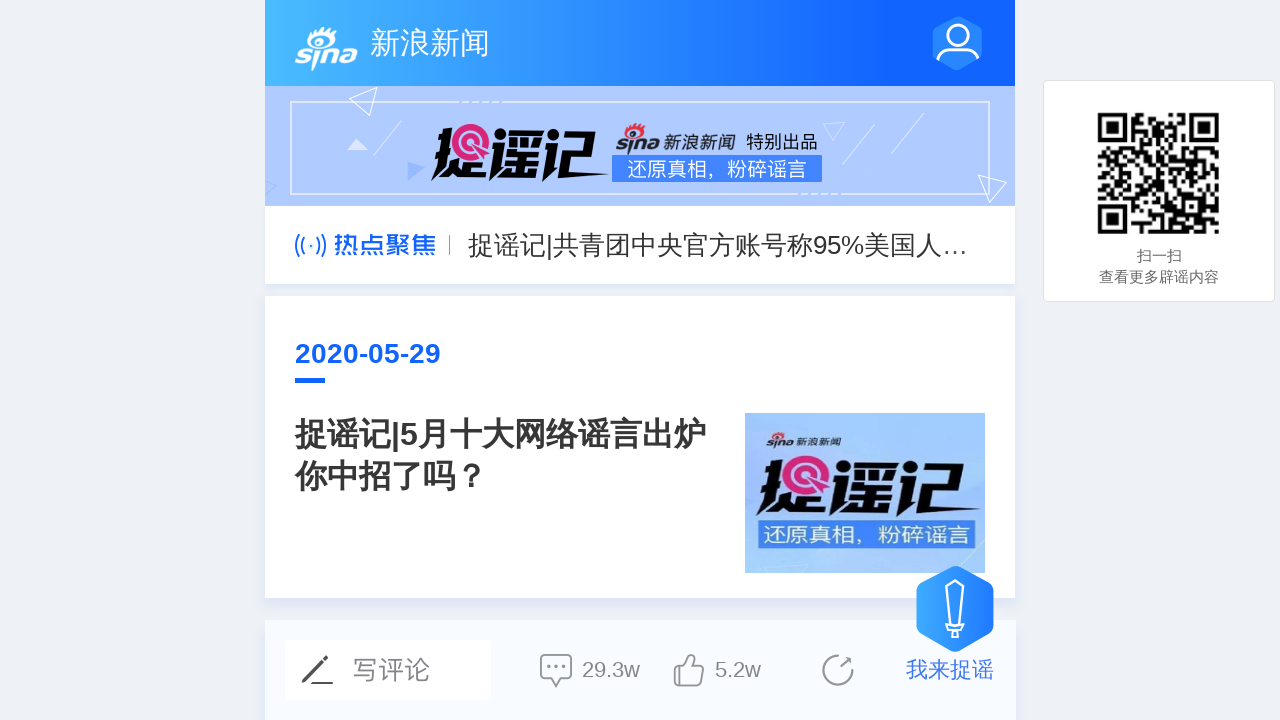

Located title elements (div.left_title)
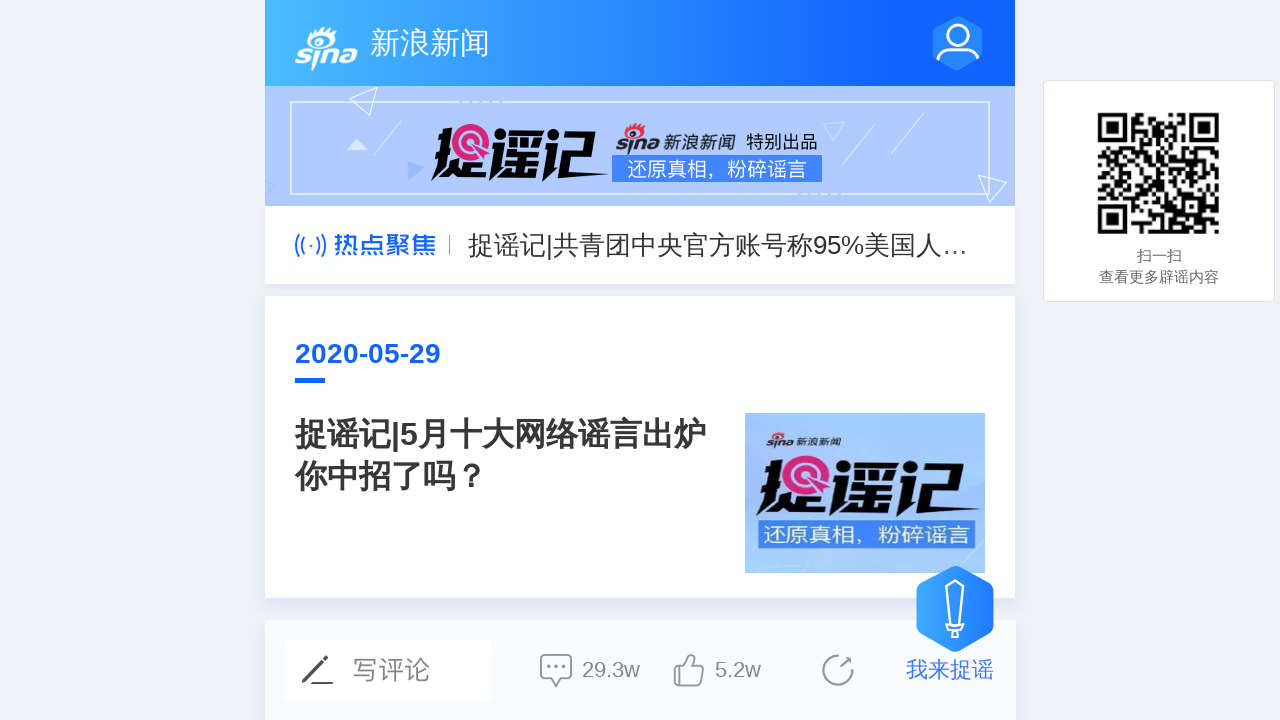

Verified that title elements are present on the page
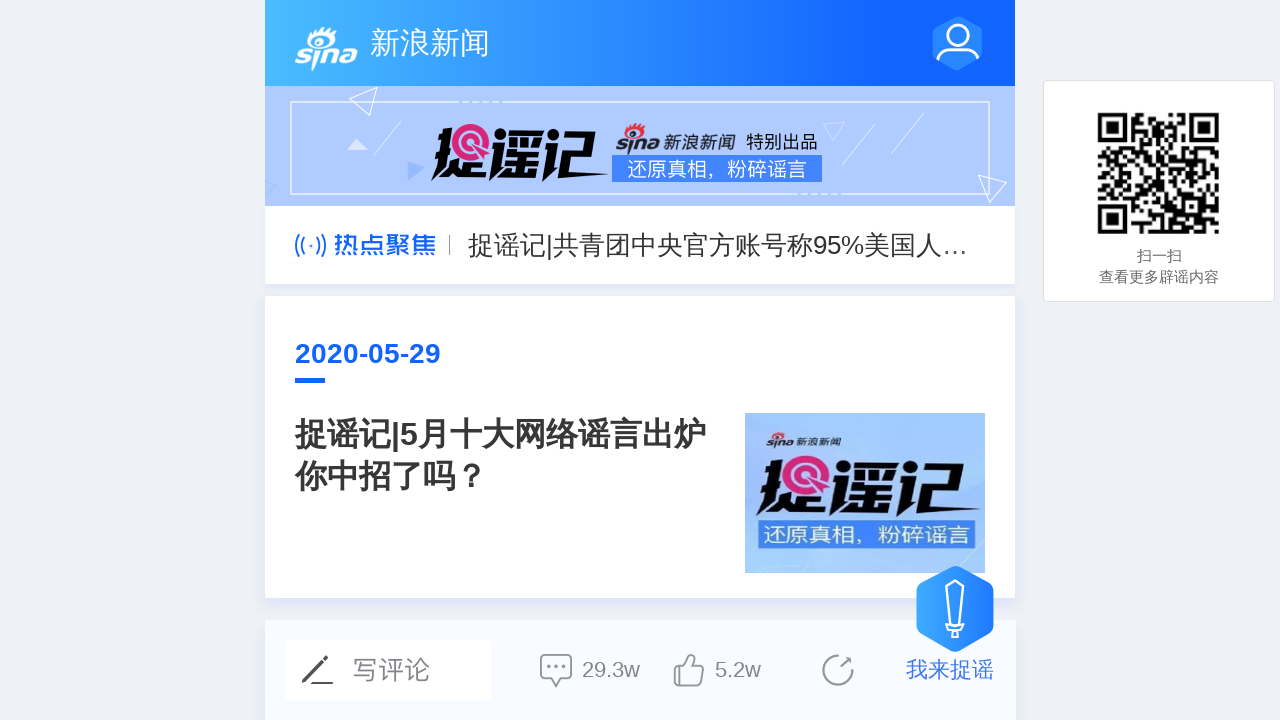

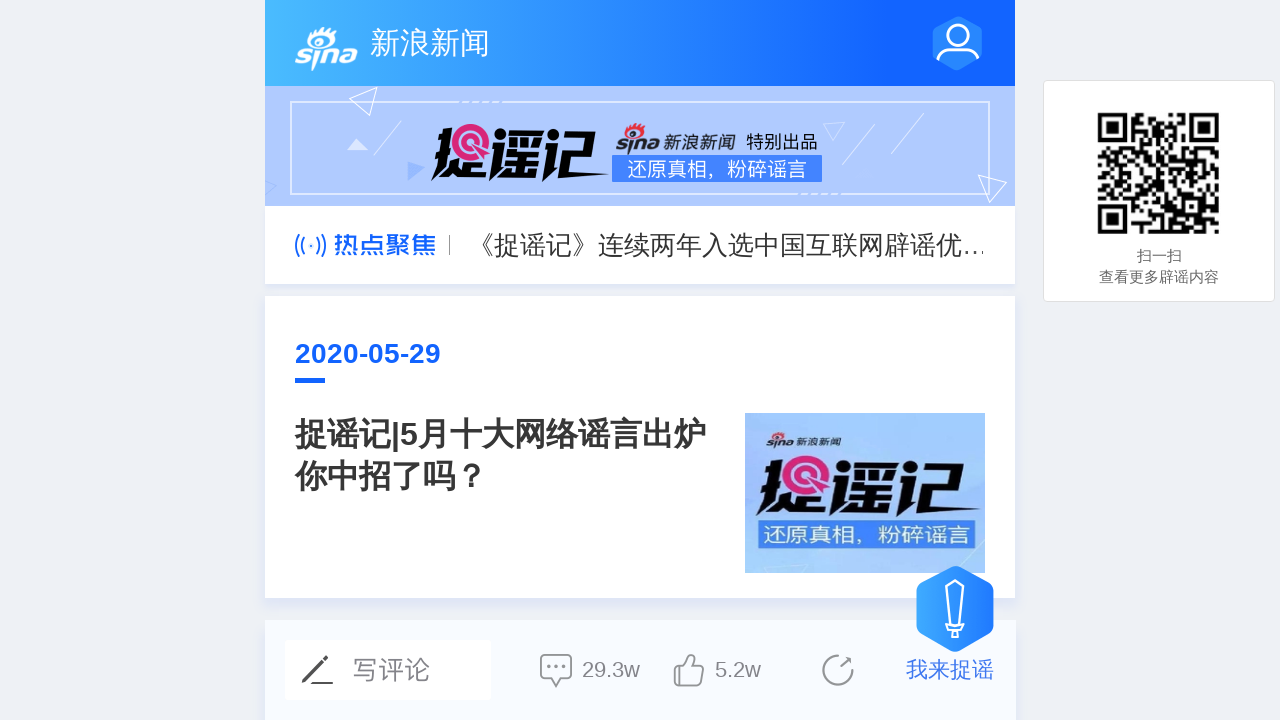